Tests that the counter displays the current number of todo items as they are added.

Starting URL: https://demo.playwright.dev/todomvc

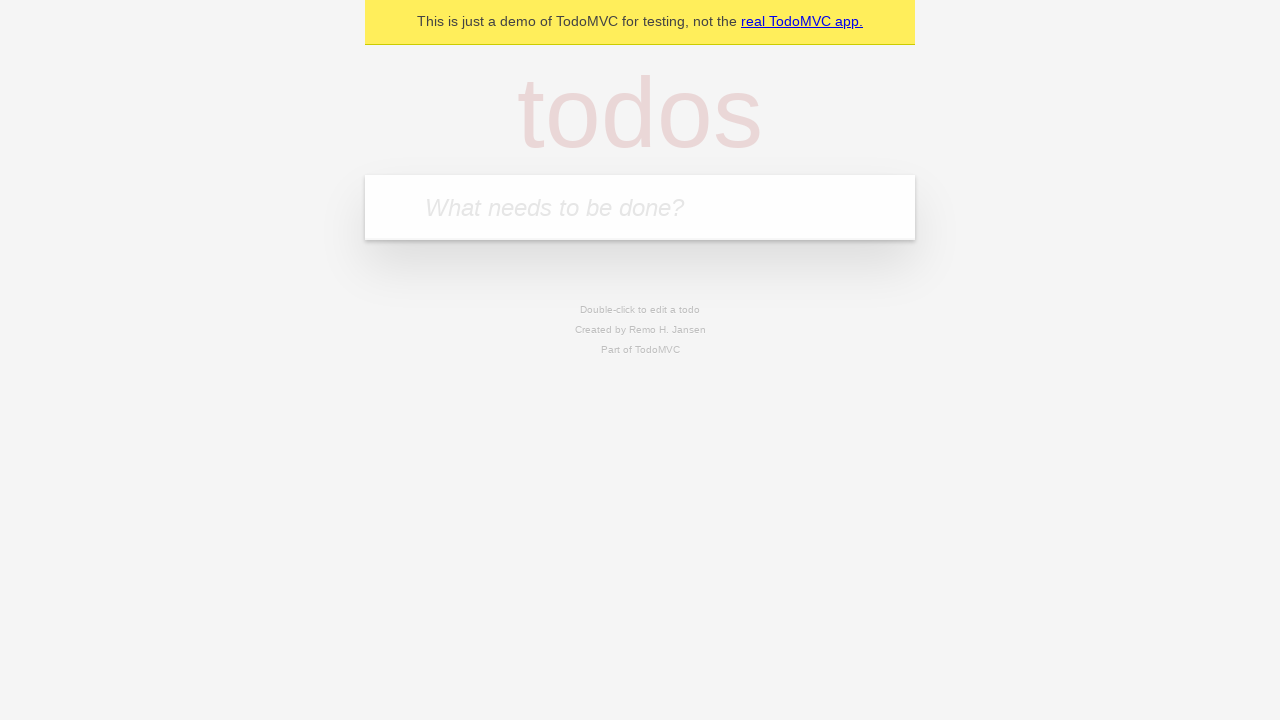

Located the 'What needs to be done?' input field
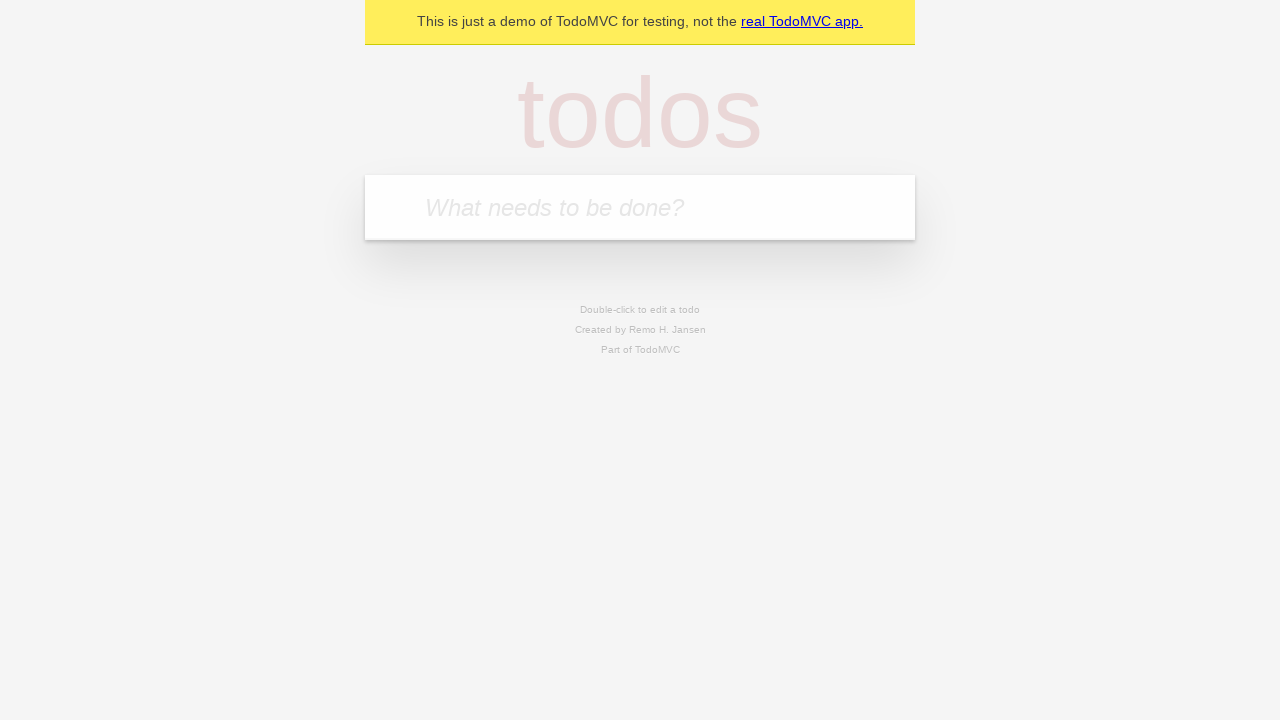

Filled input field with 'buy some cheese' on internal:attr=[placeholder="What needs to be done?"i]
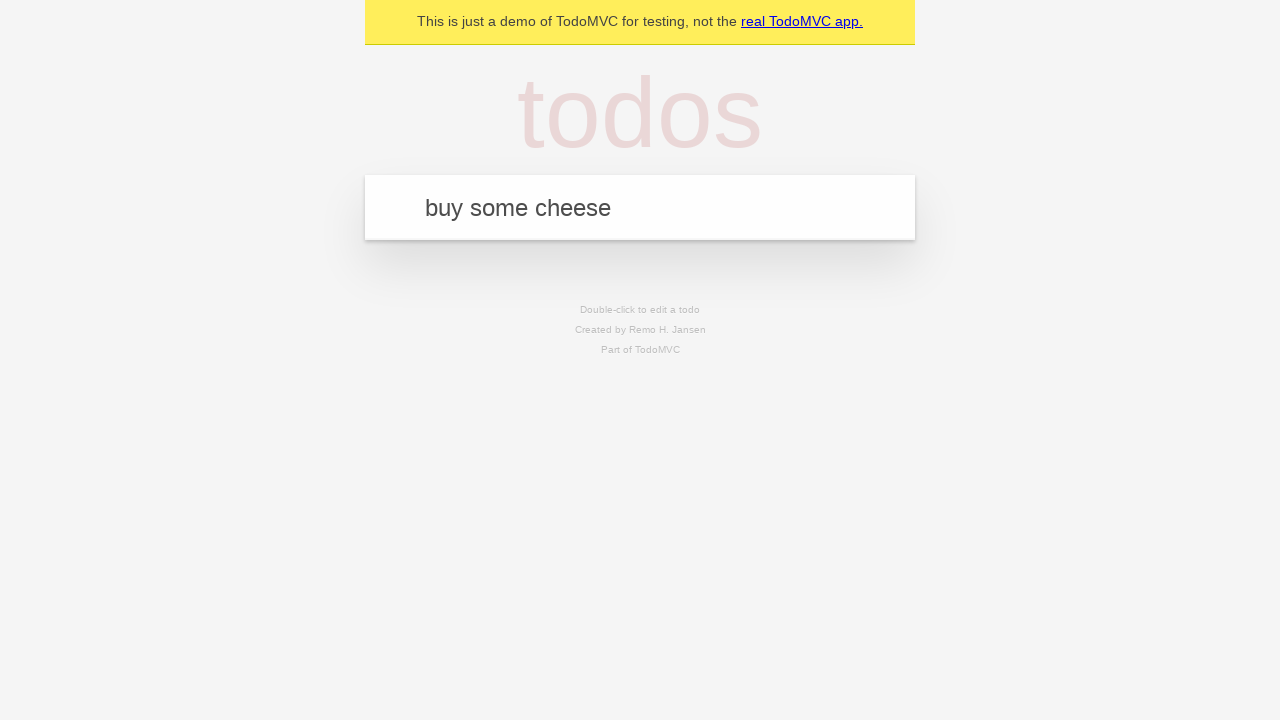

Pressed Enter to add first todo item on internal:attr=[placeholder="What needs to be done?"i]
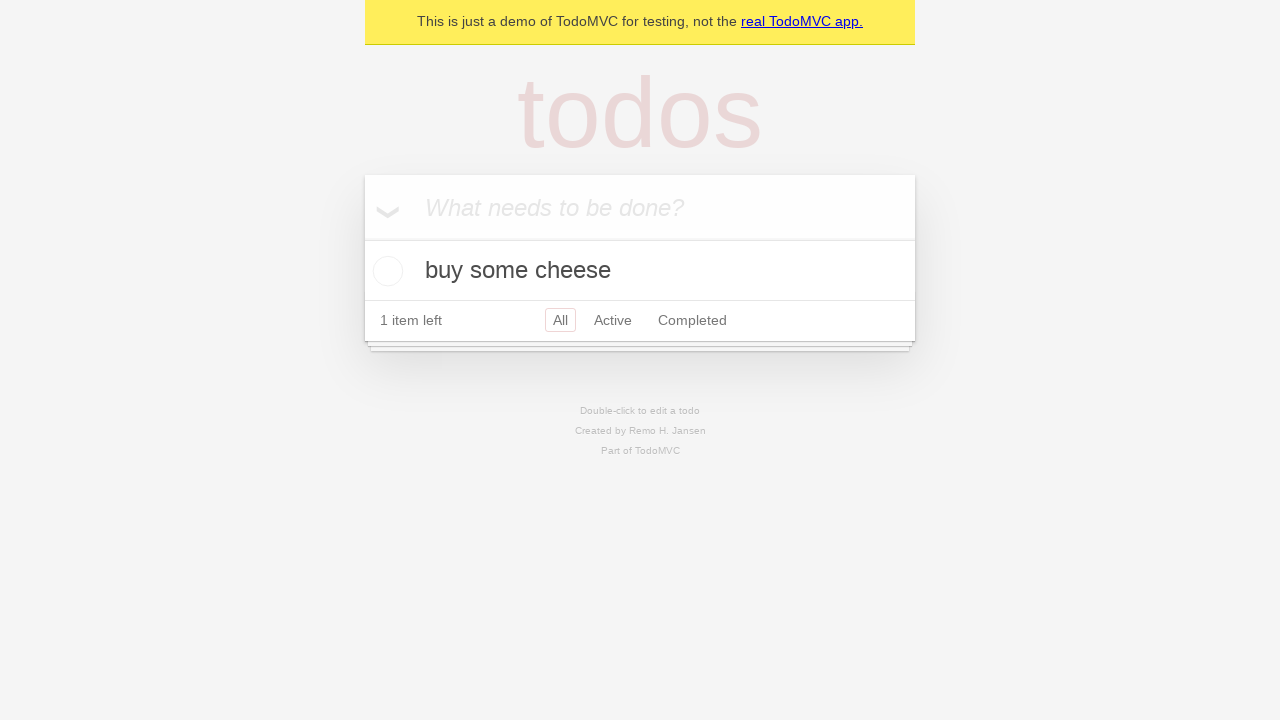

Todo counter element appeared
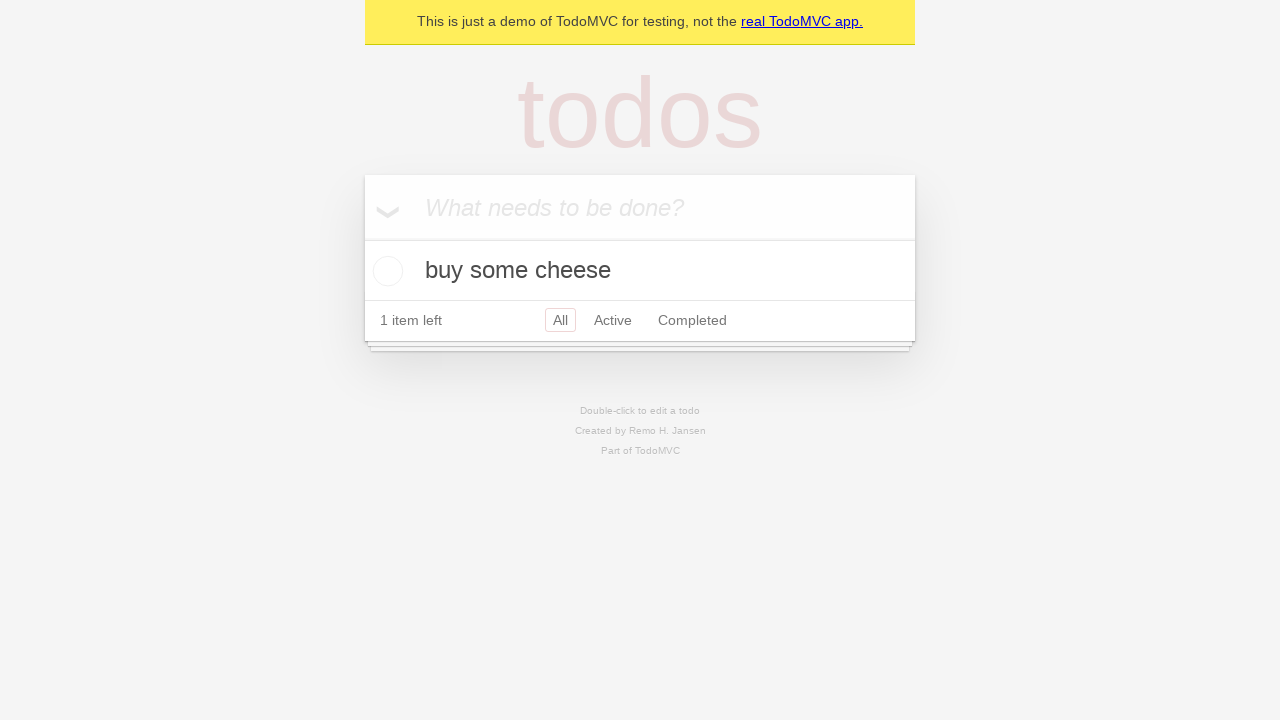

Filled input field with 'feed the cat' on internal:attr=[placeholder="What needs to be done?"i]
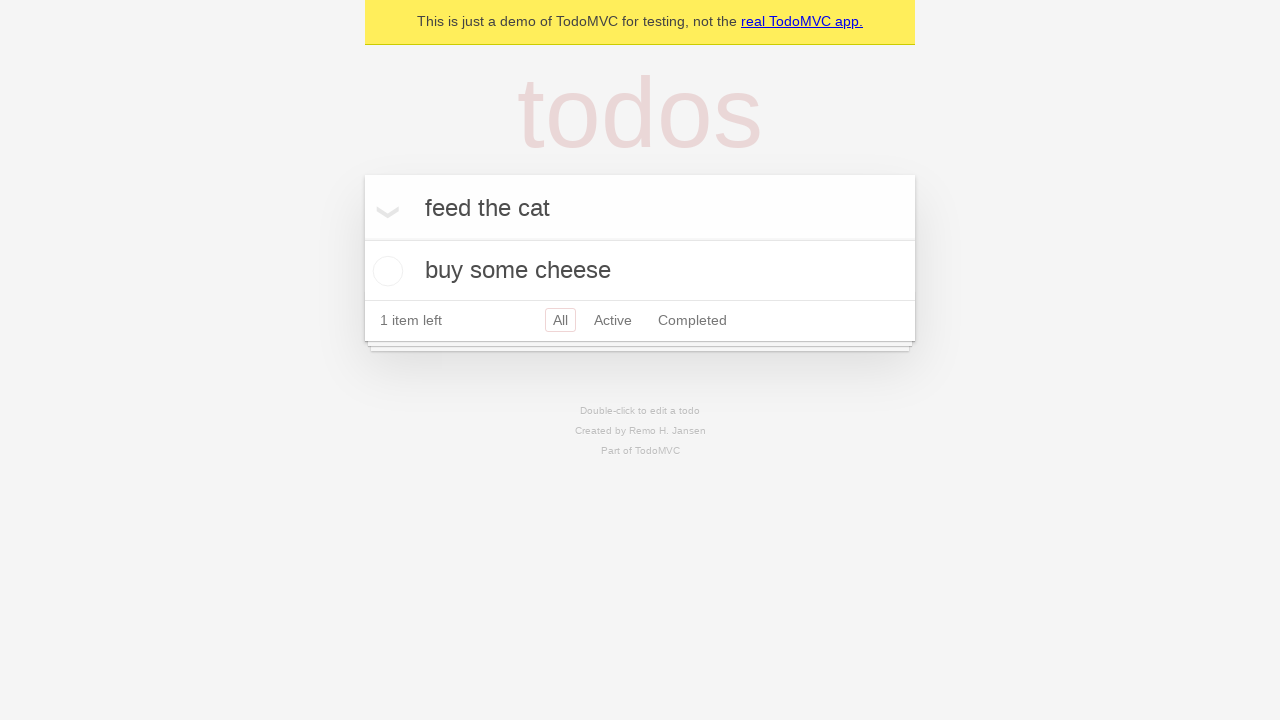

Pressed Enter to add second todo item on internal:attr=[placeholder="What needs to be done?"i]
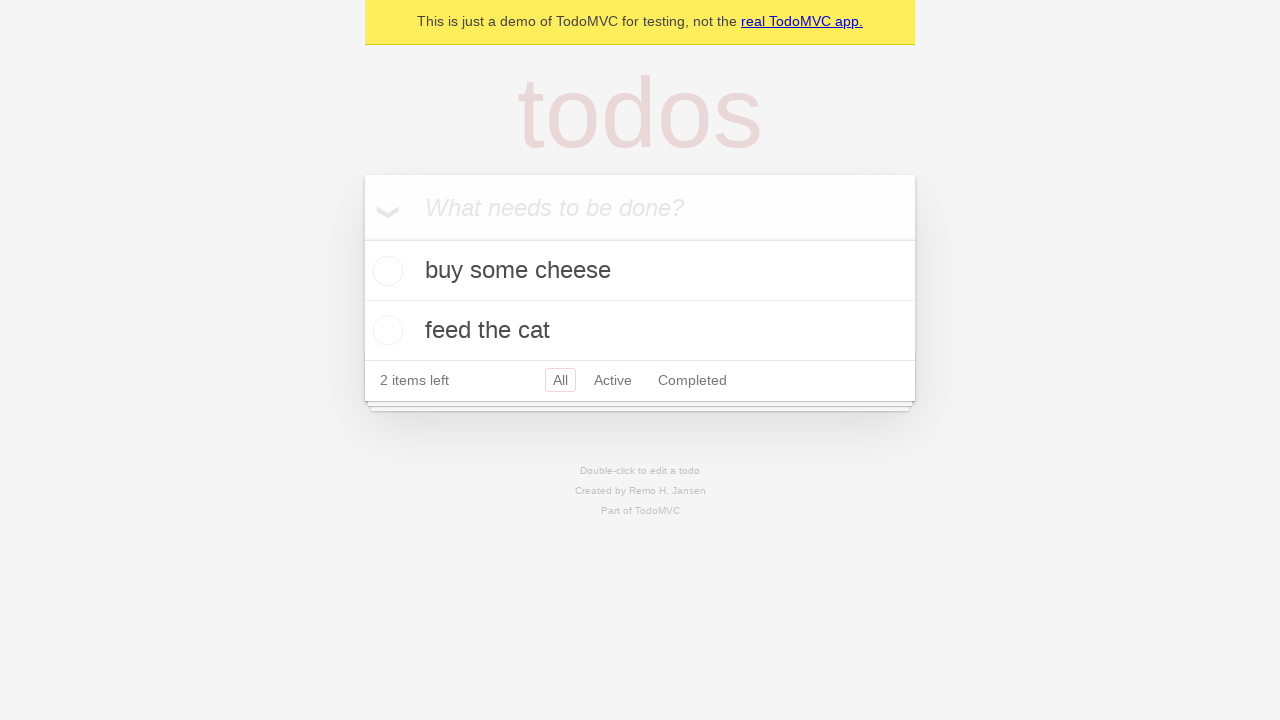

Todo counter updated to display 2 items
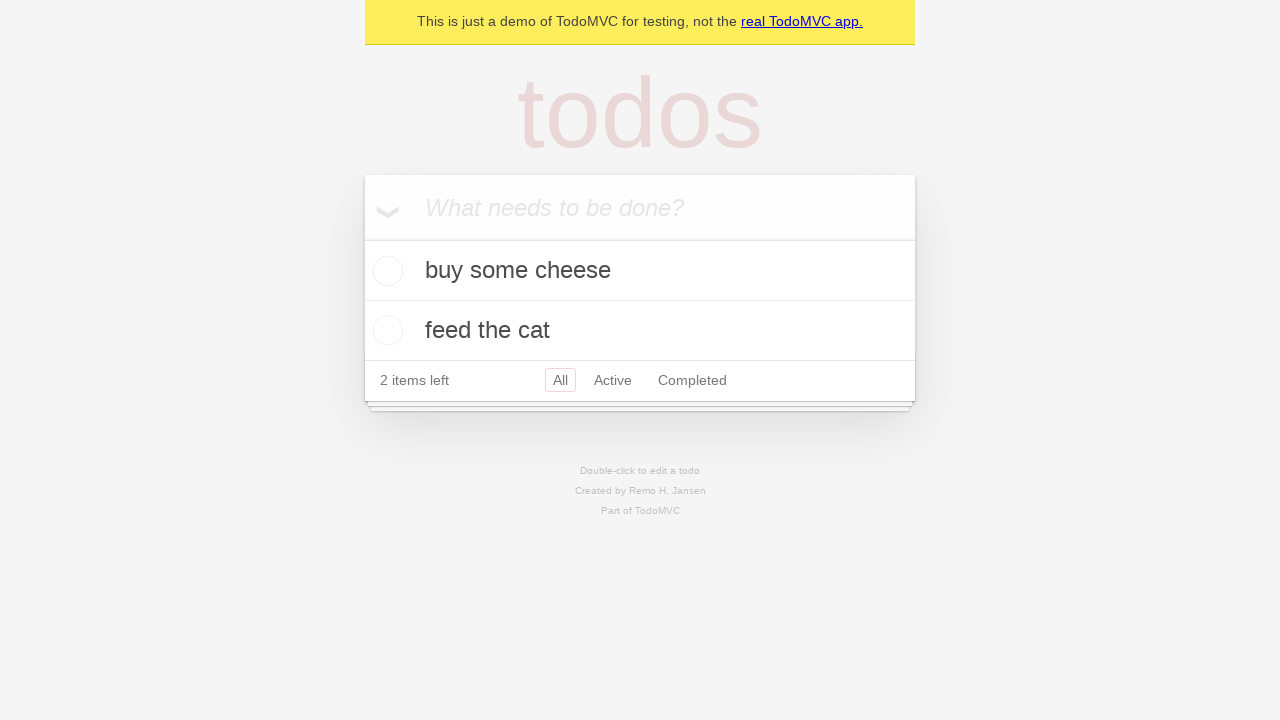

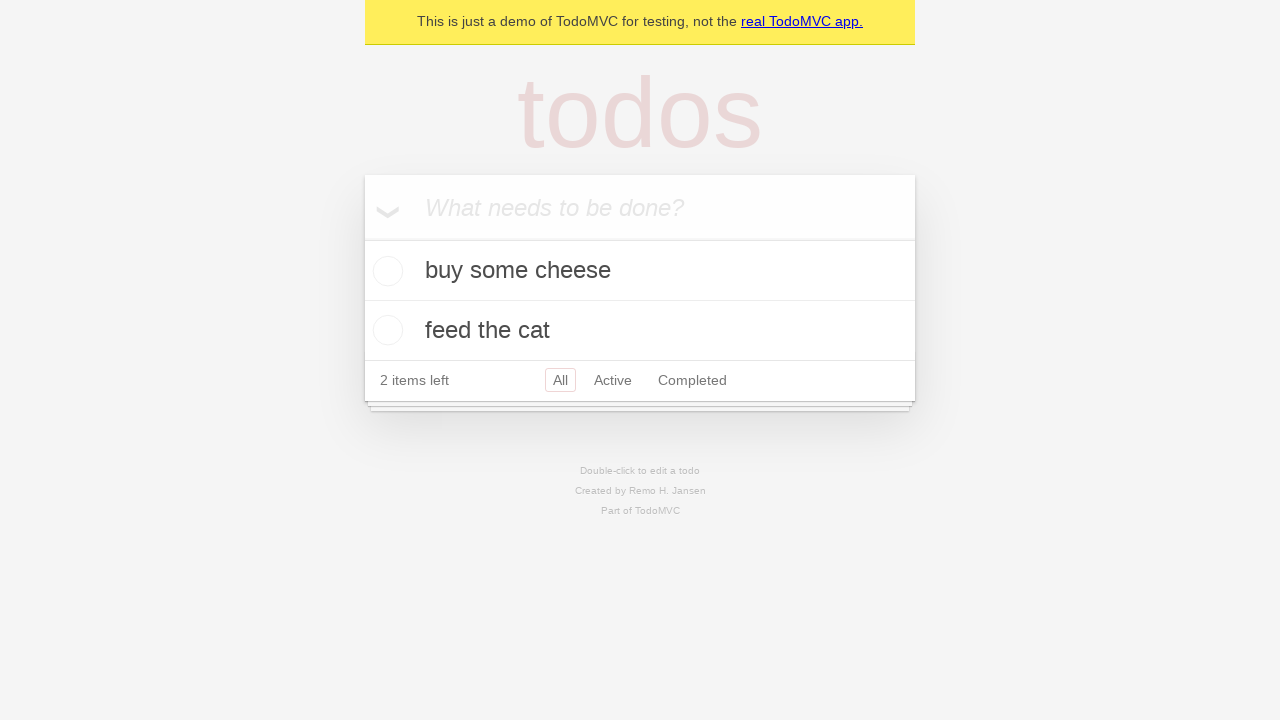